Checks that the browser console does not contain any severe error messages after loading the page

Starting URL: https://greenatom.ru/

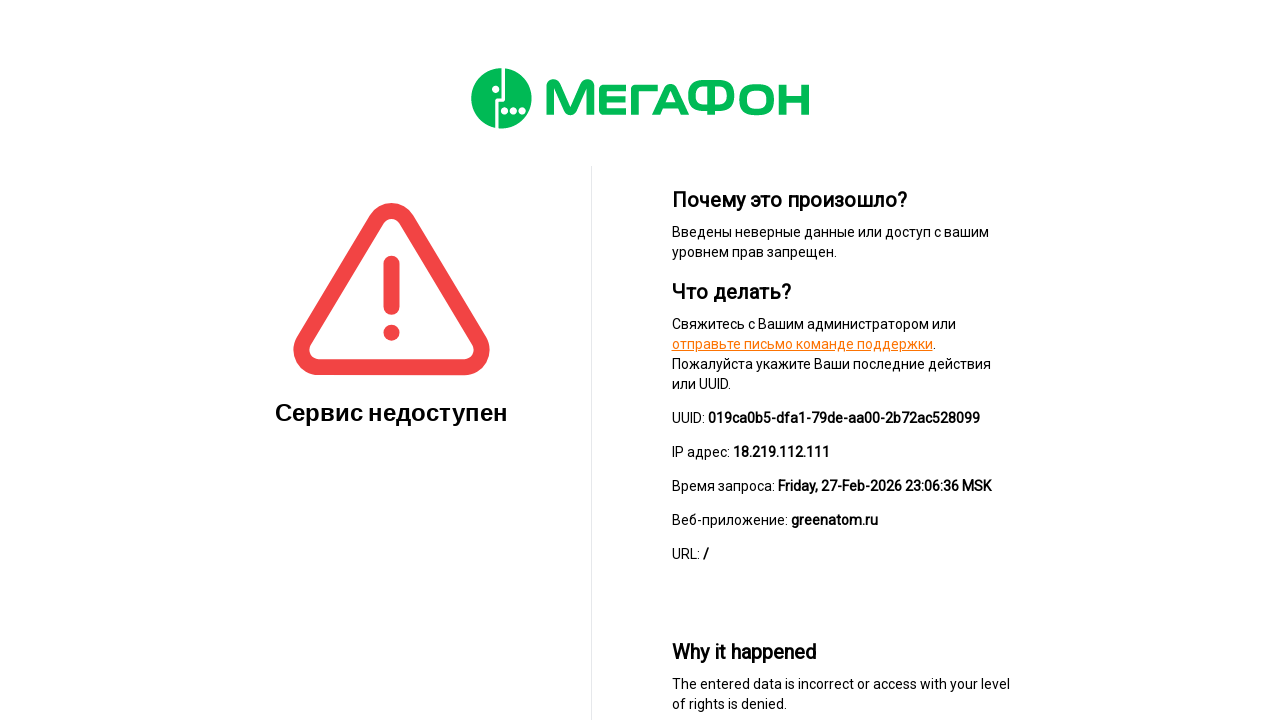

Navigated to https://greenatom.ru/
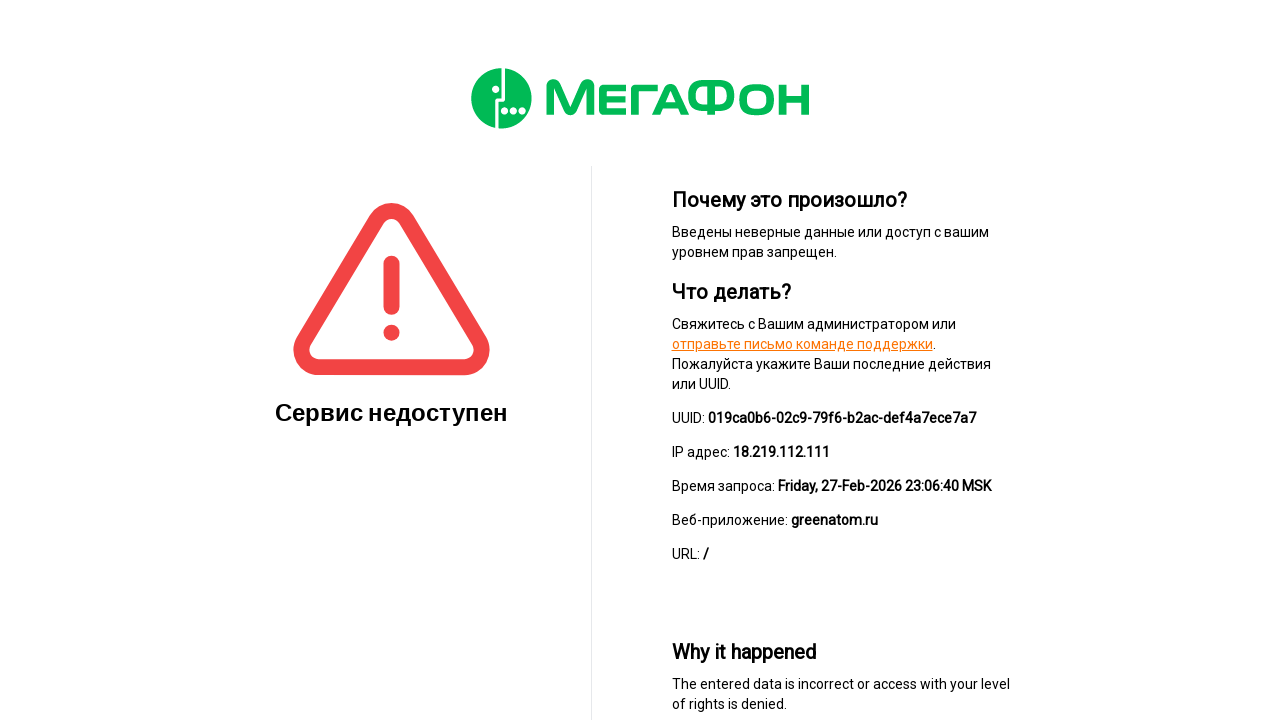

Page loaded with domcontentloaded state
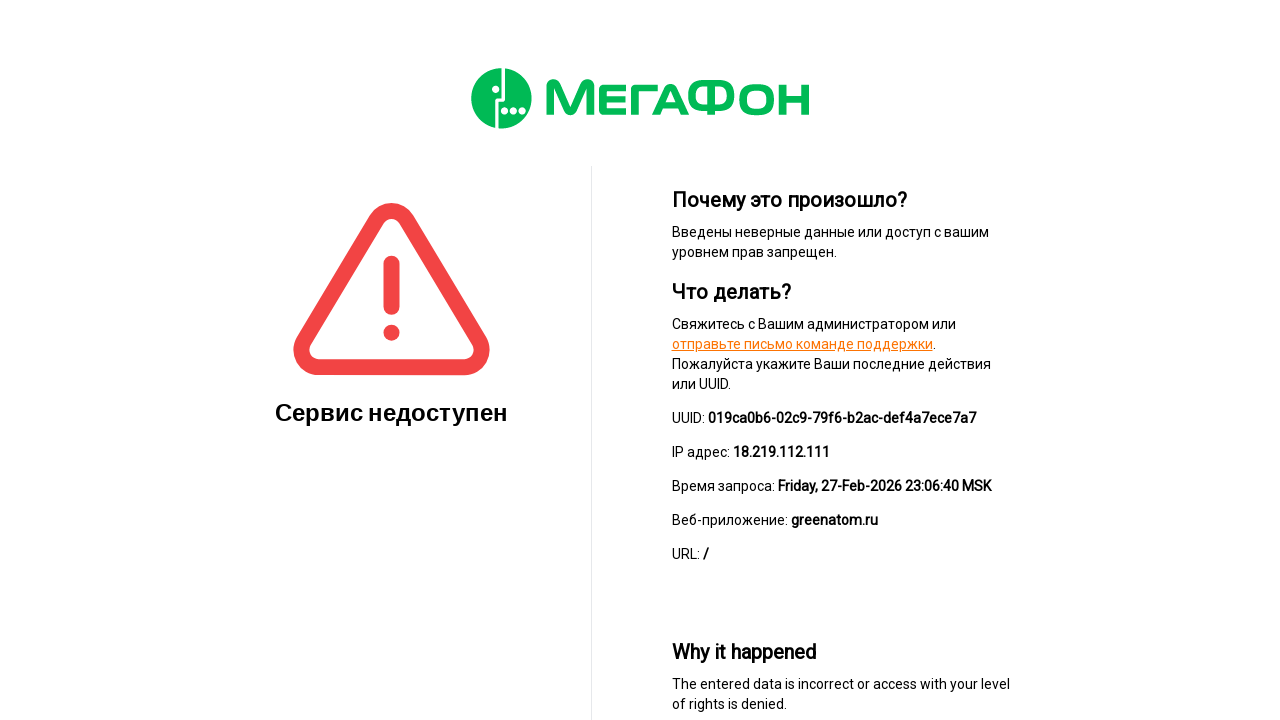

Set up console message listener for error type messages
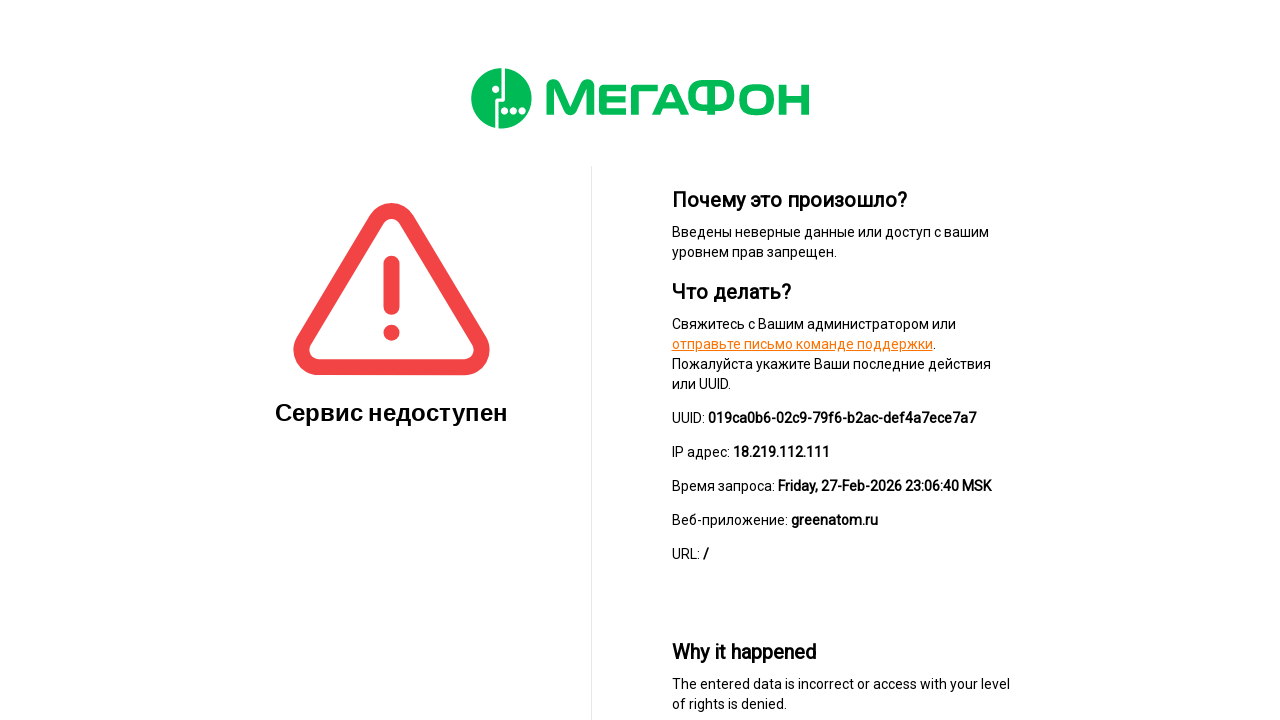

Reloaded the page to capture console messages
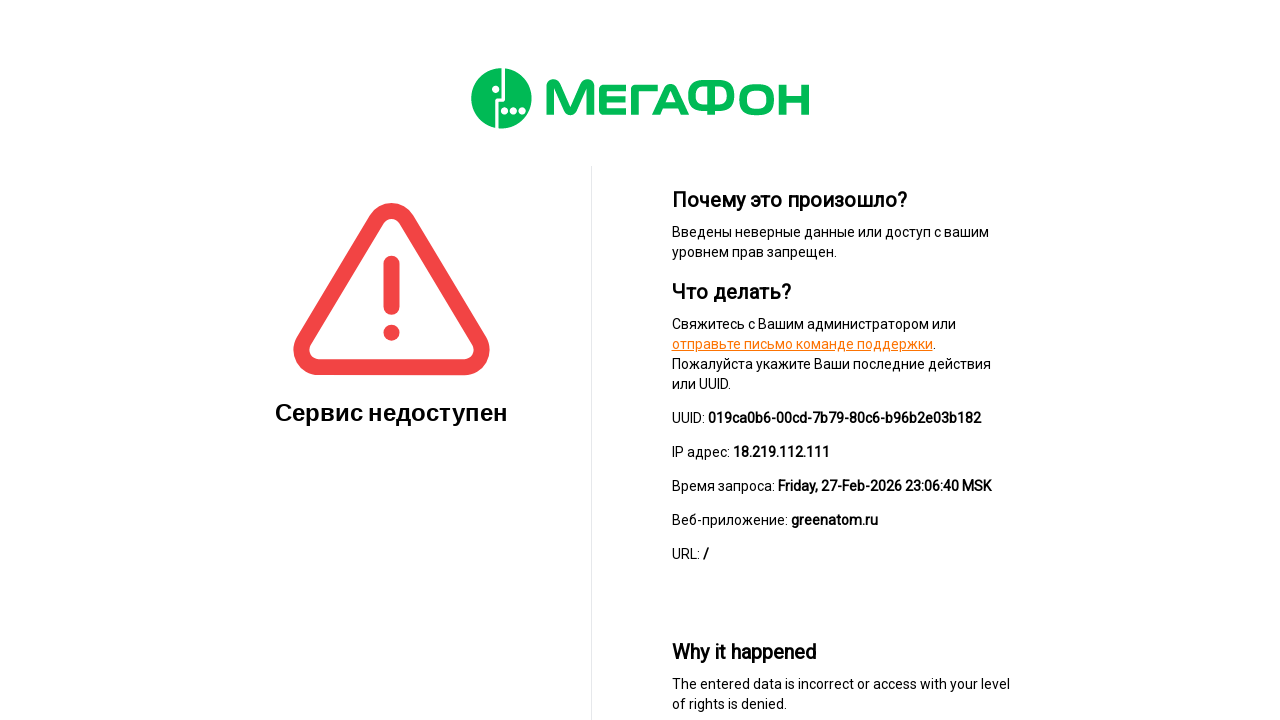

Page reloaded and reached domcontentloaded state
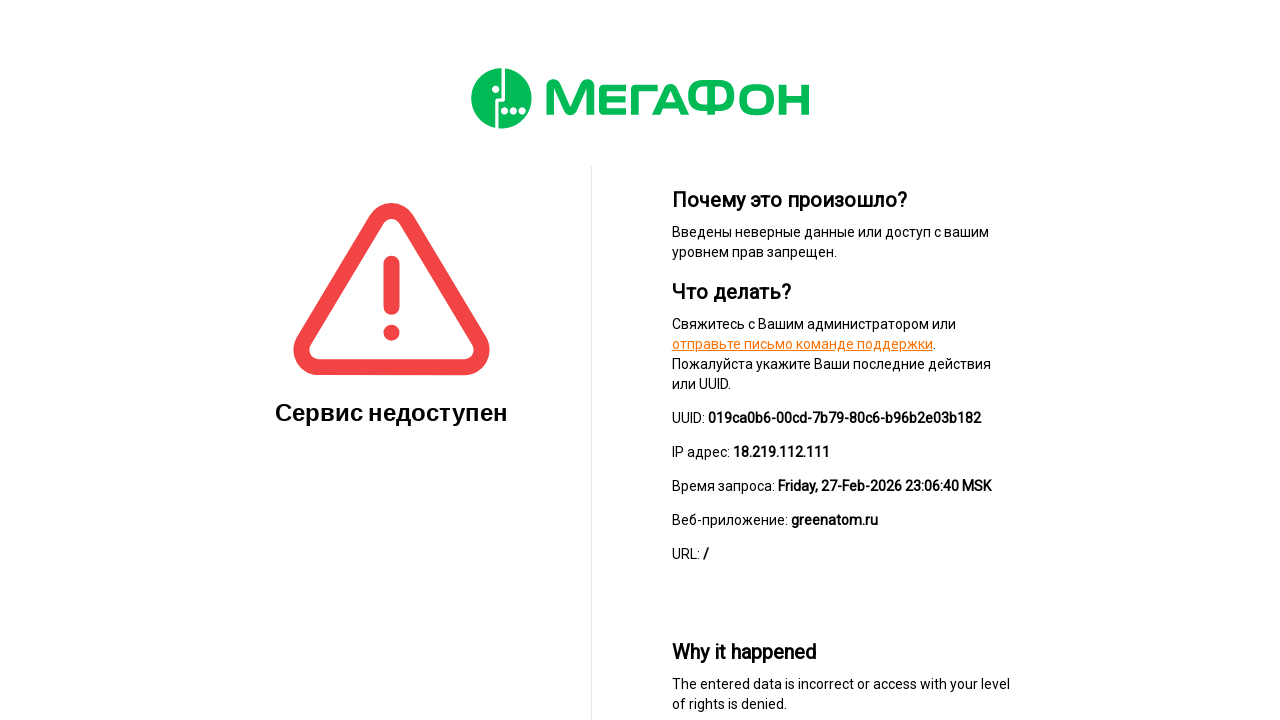

Verified that browser console does not contain SEVERE error messages
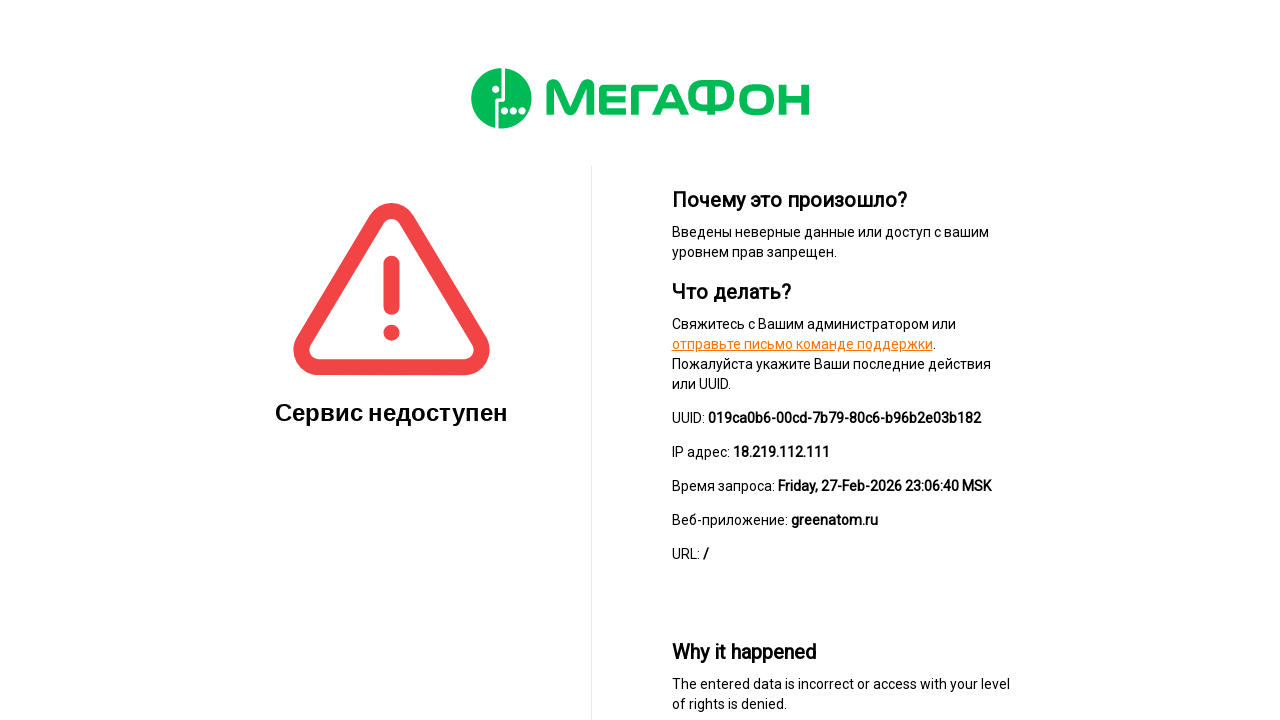

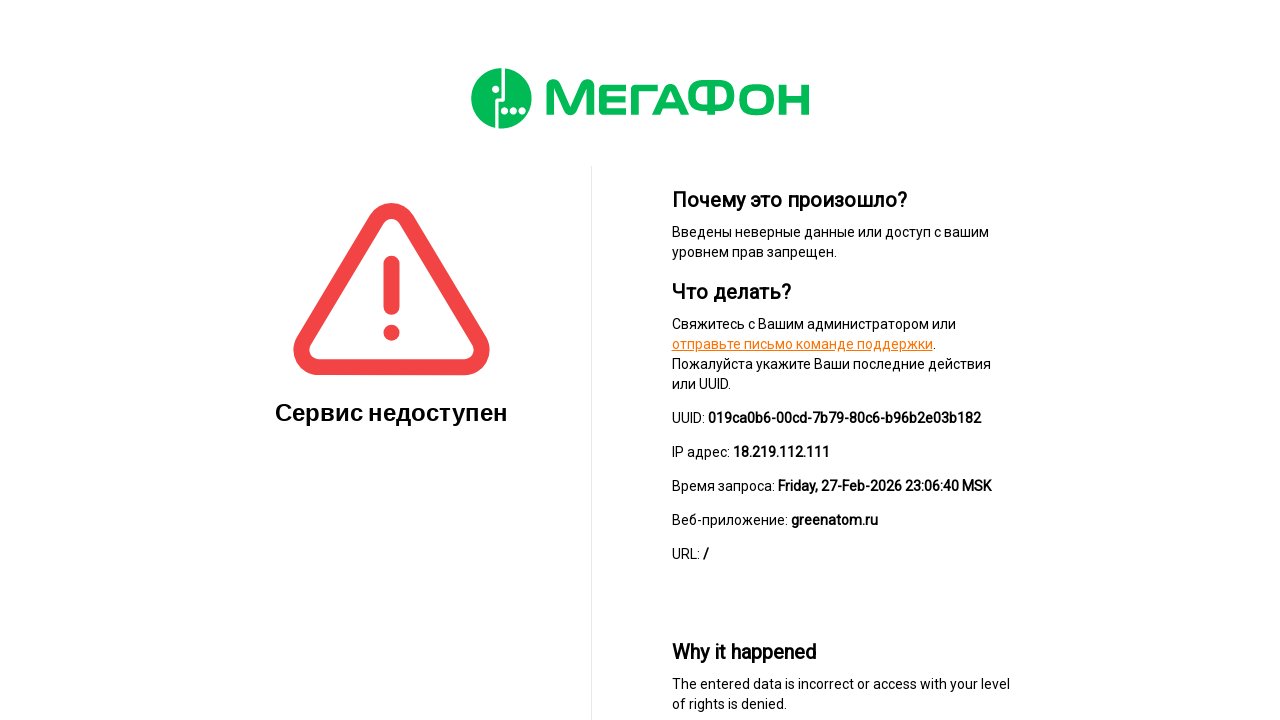